Tests that the form rejects fields containing only spaces

Starting URL: https://davi-vert.vercel.app/index.html

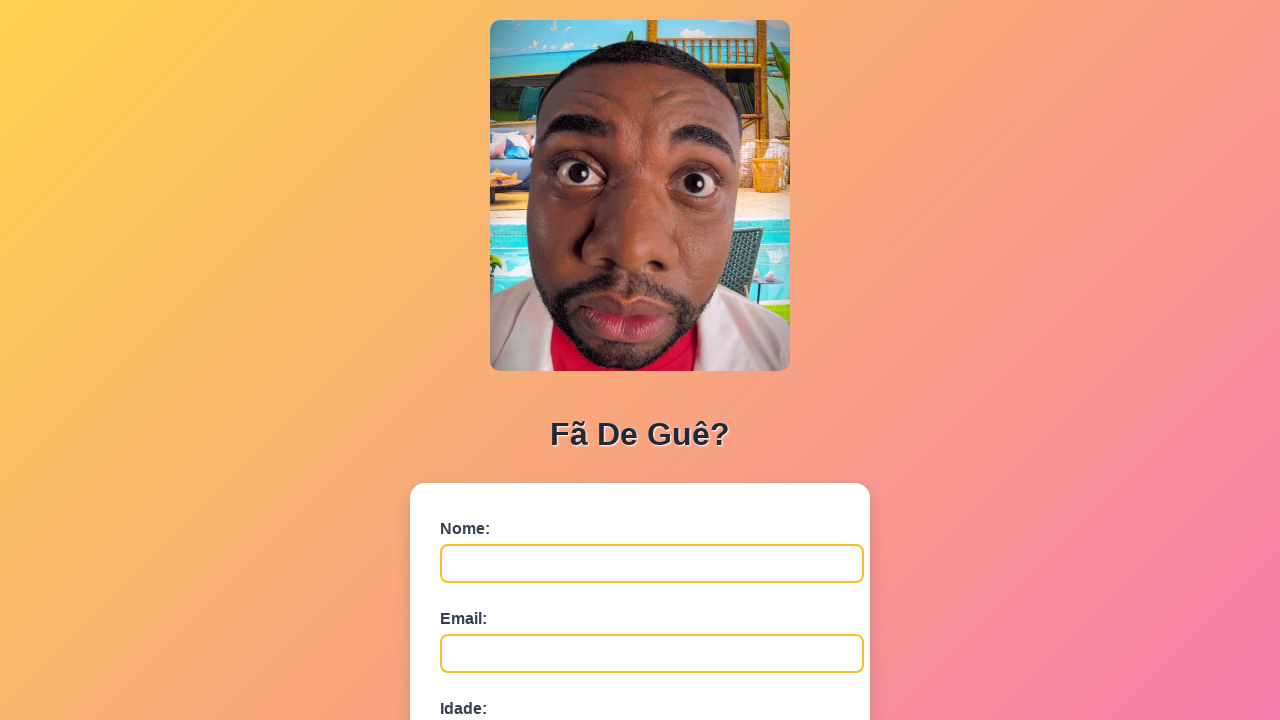

Cleared localStorage
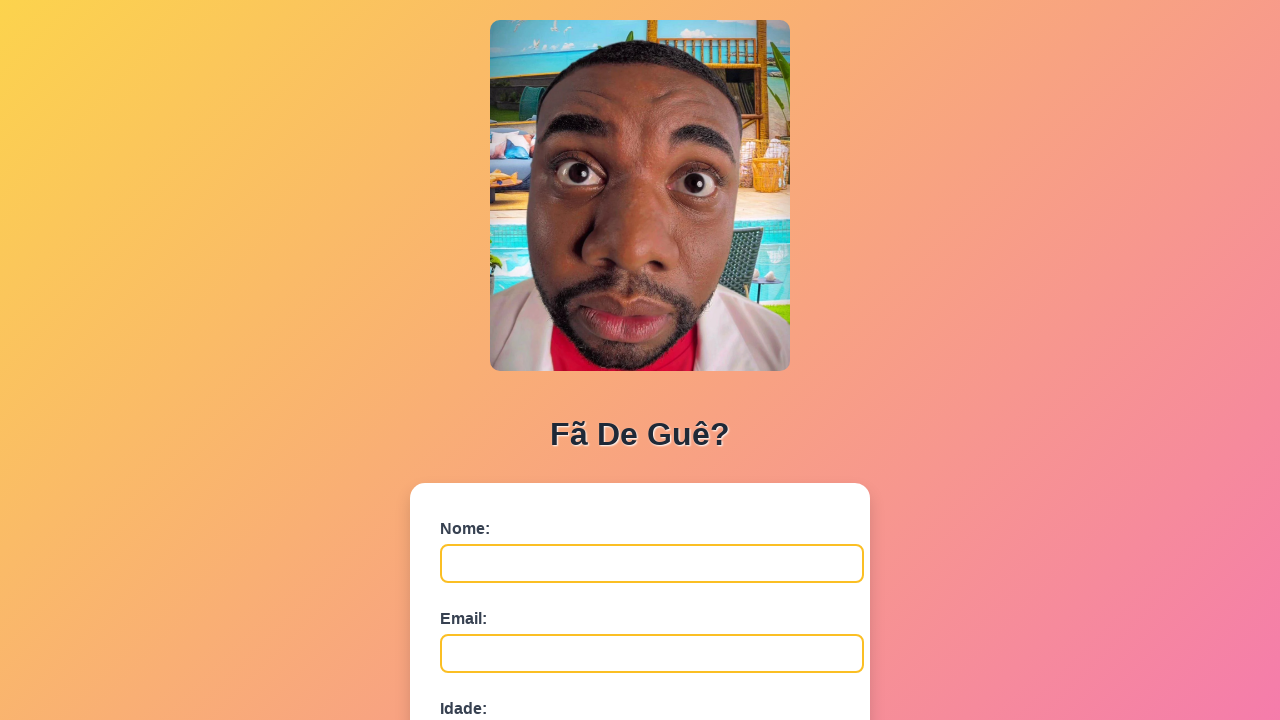

Waited for form field #nome to be ready
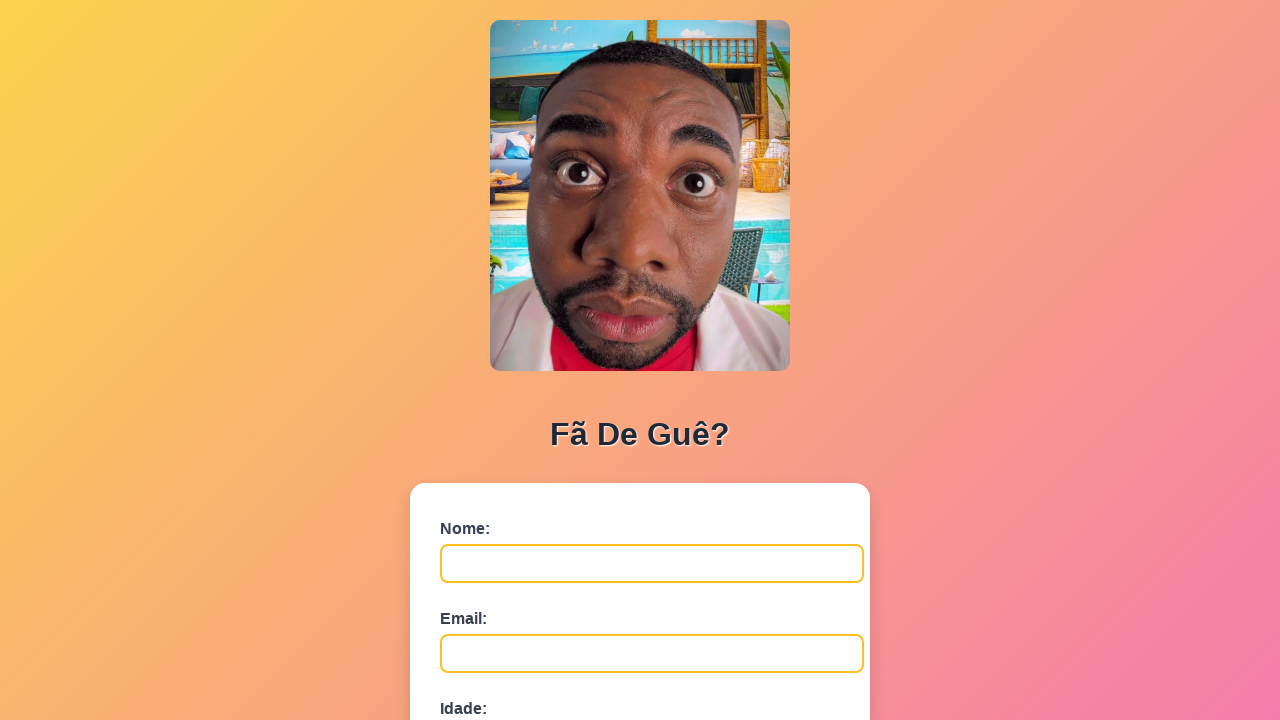

Filled #nome field with only spaces on #nome
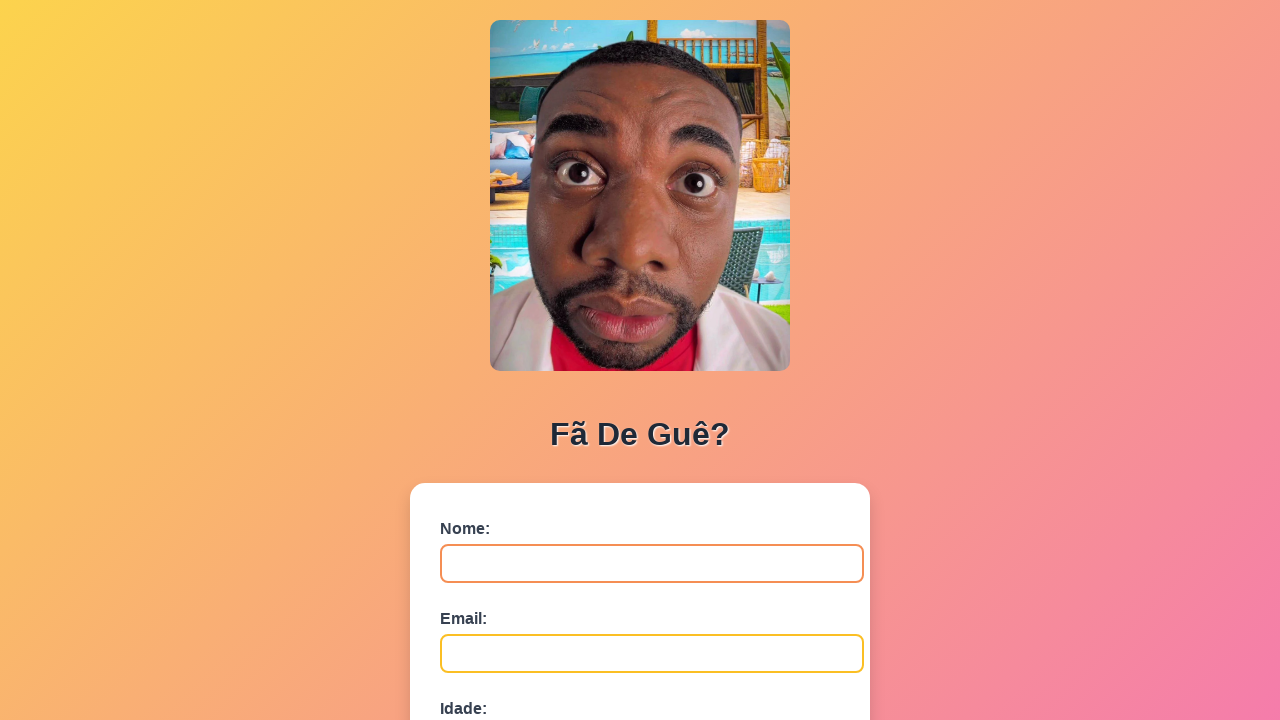

Filled #email field with only spaces on #email
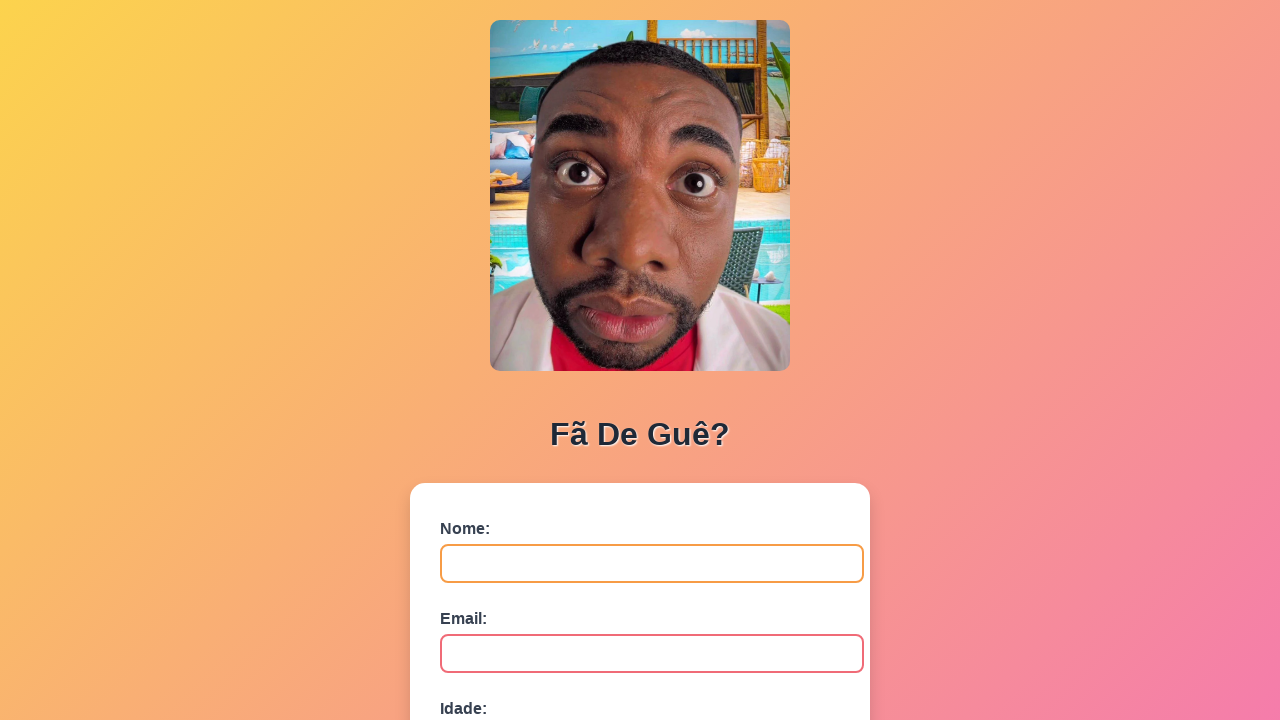

Filled #idade field with only spaces on #idade
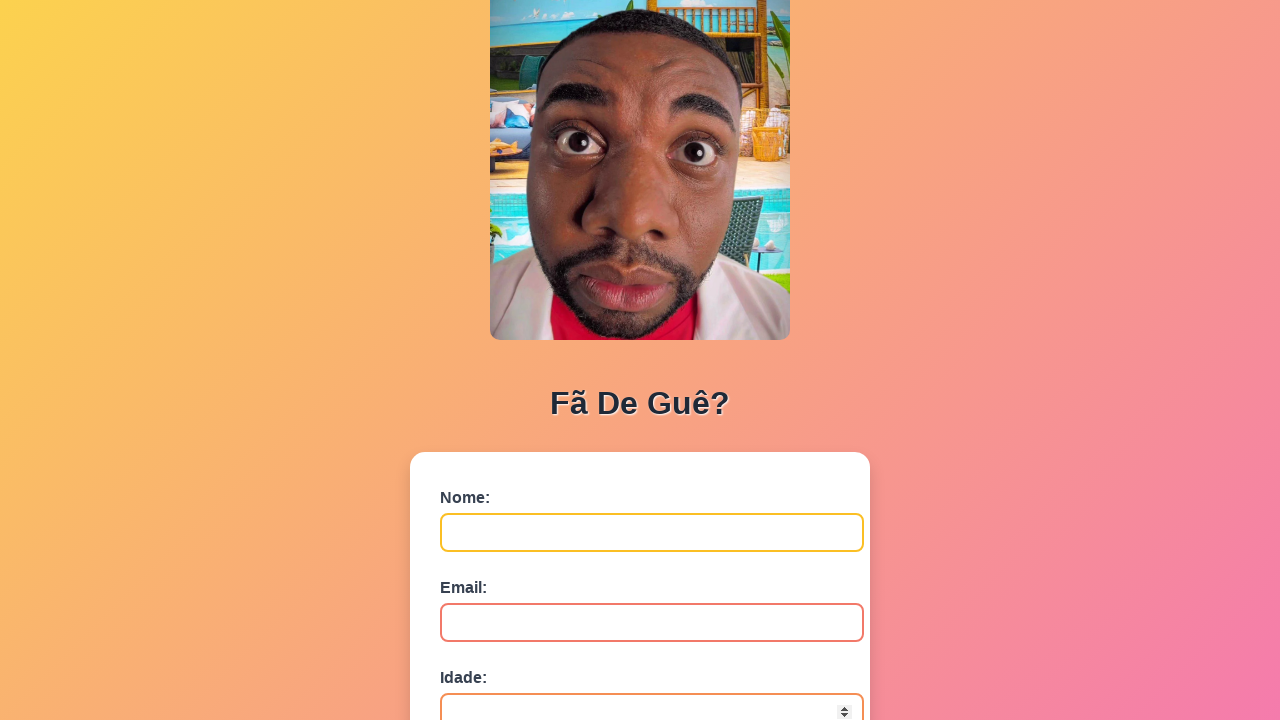

Clicked submit button at (490, 569) on button[type='submit']
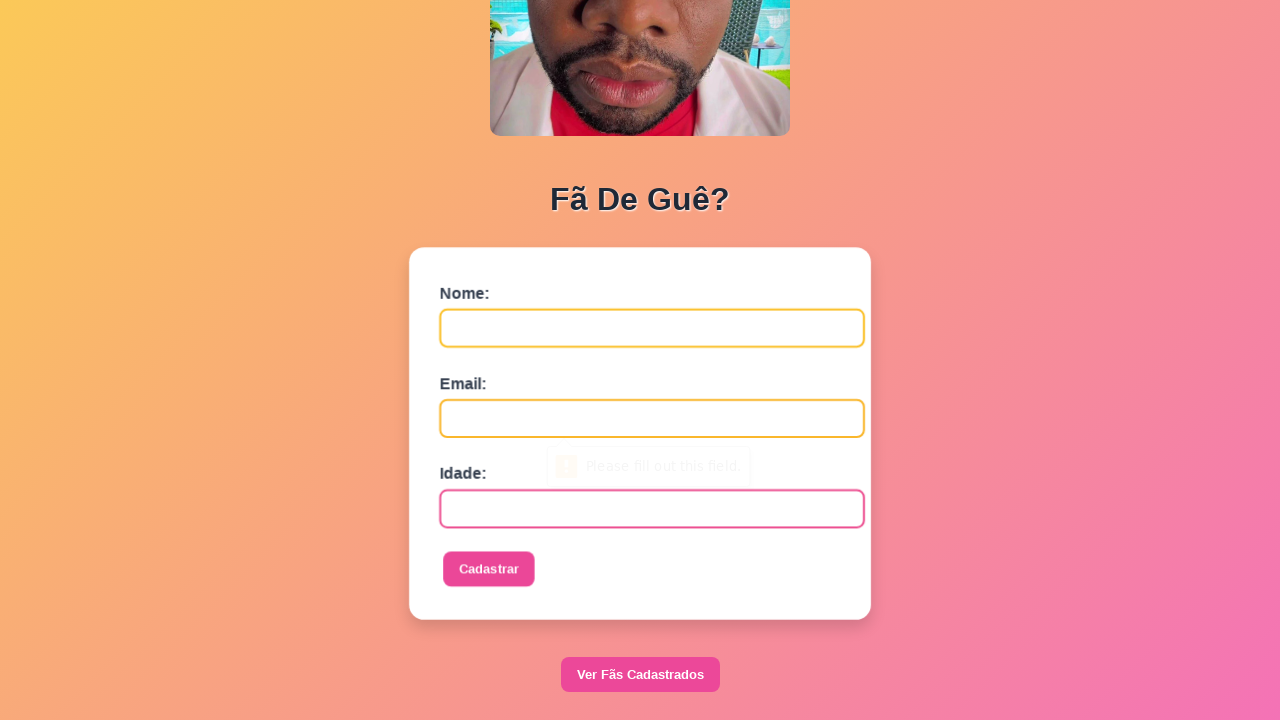

Set up dialog handler to accept alerts
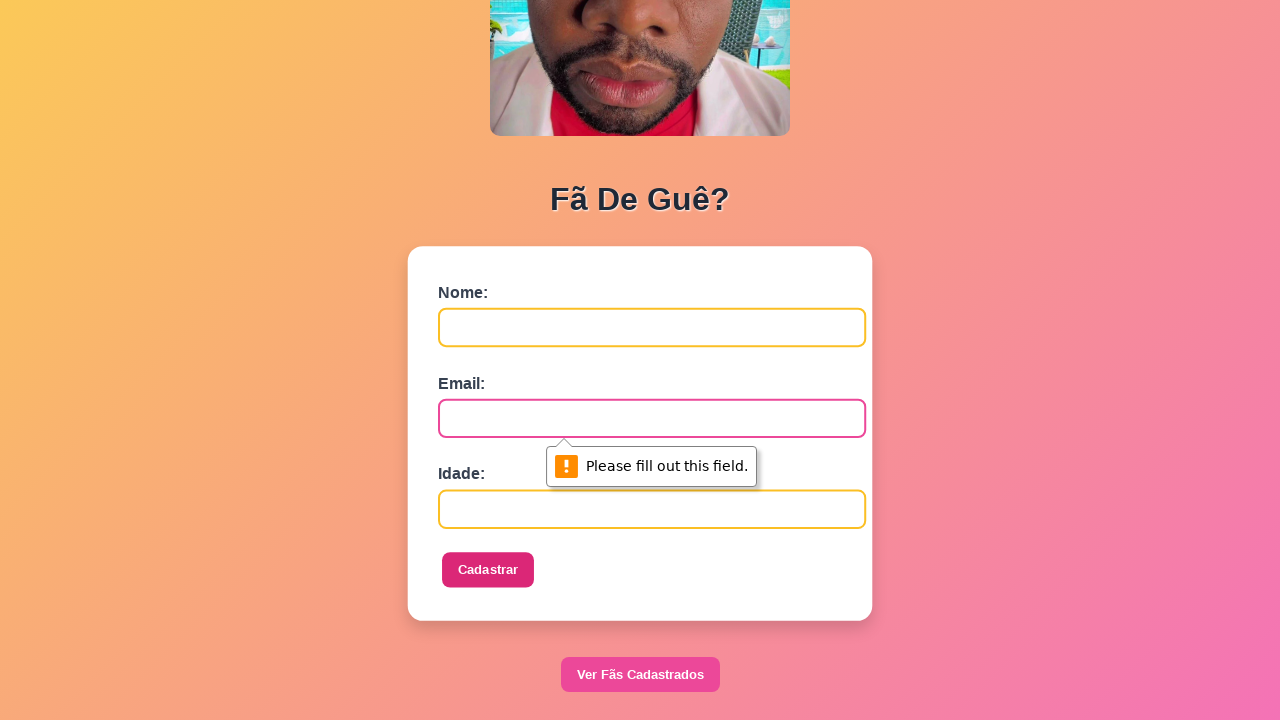

Waited 500ms for form response
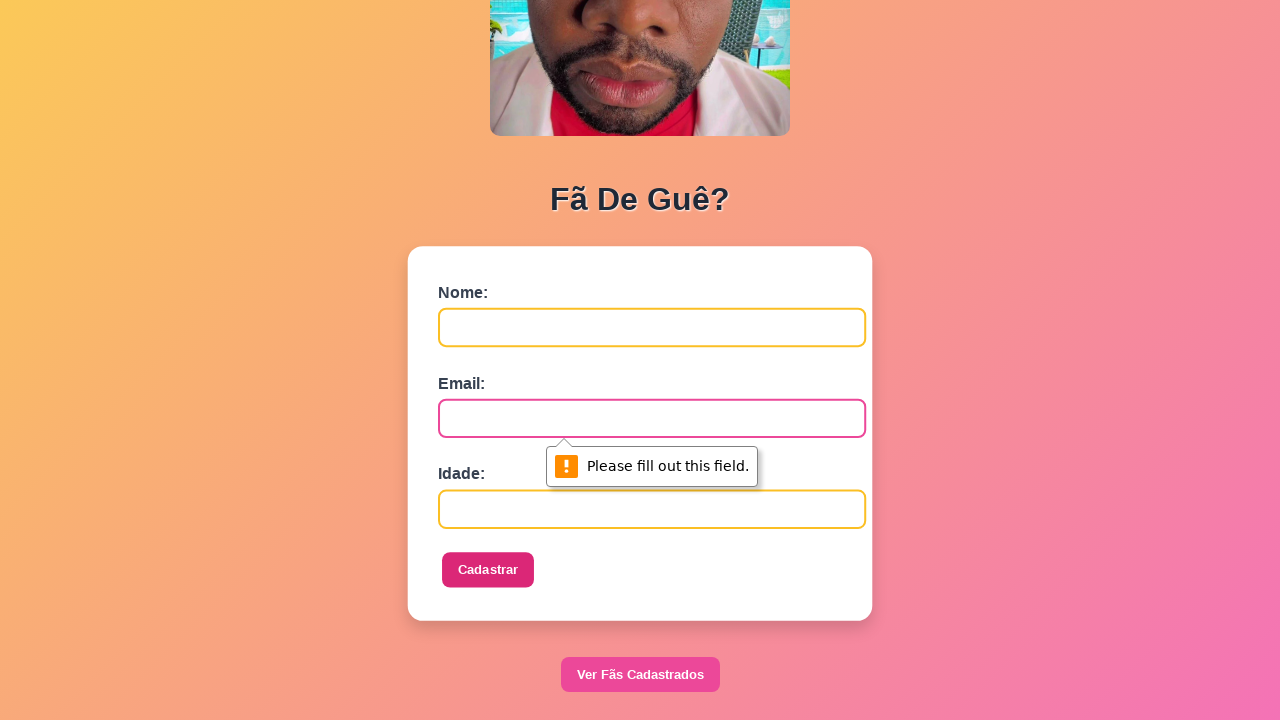

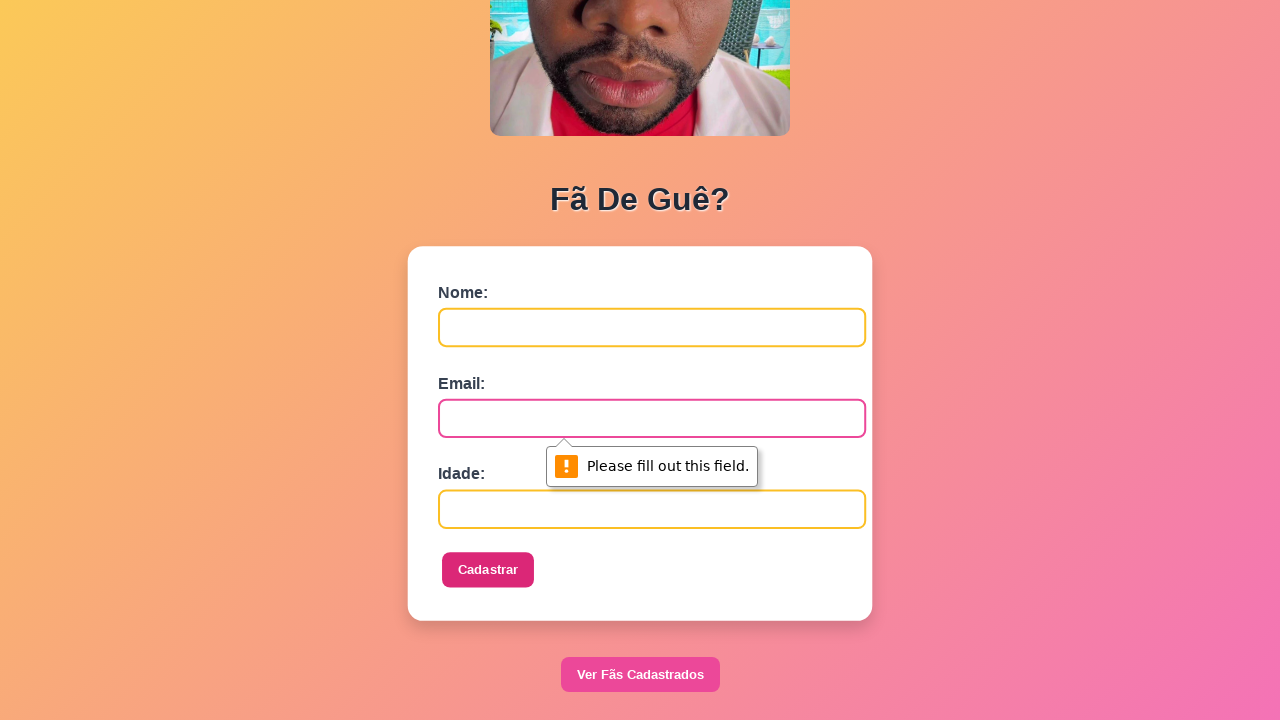